Tests dynamic loading functionality by navigating through the site, clicking on Dynamic Loading link, then Example 2, and triggering the Start button to load content dynamically

Starting URL: https://the-internet.herokuapp.com/

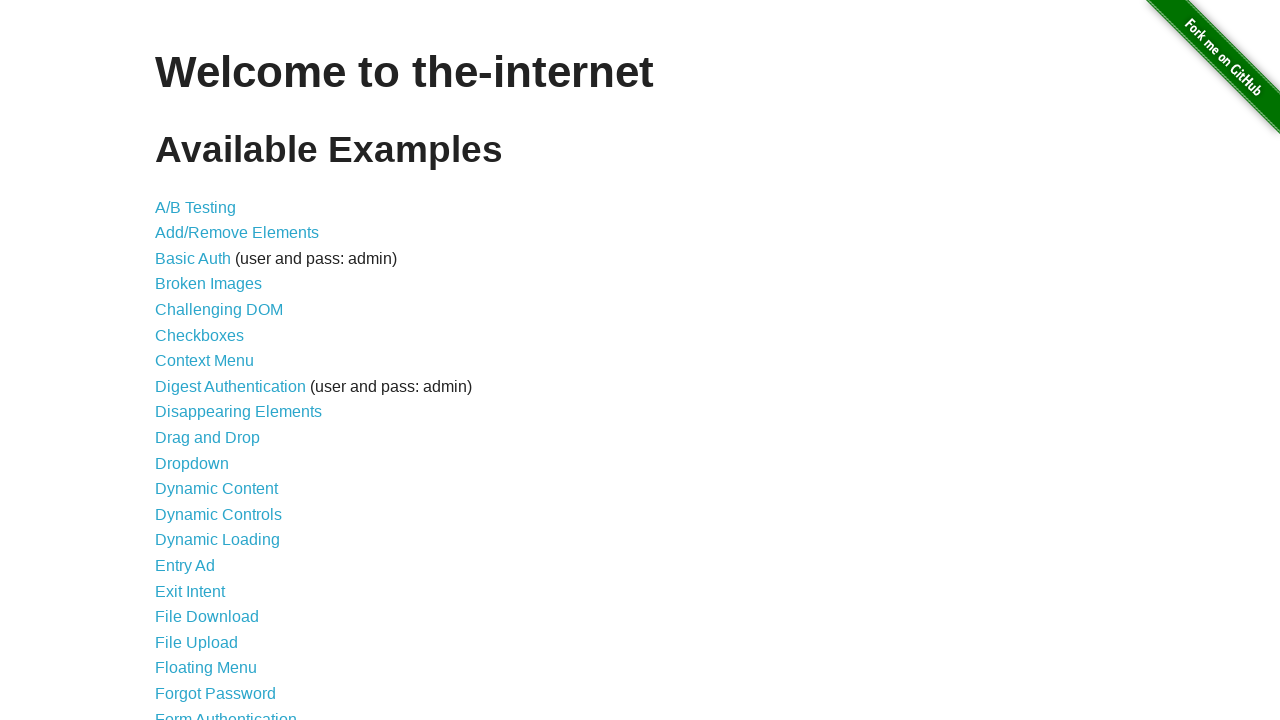

Clicked on Dynamic Loading link at (218, 540) on xpath=//a[contains(text(),'Dynamic Loading')]
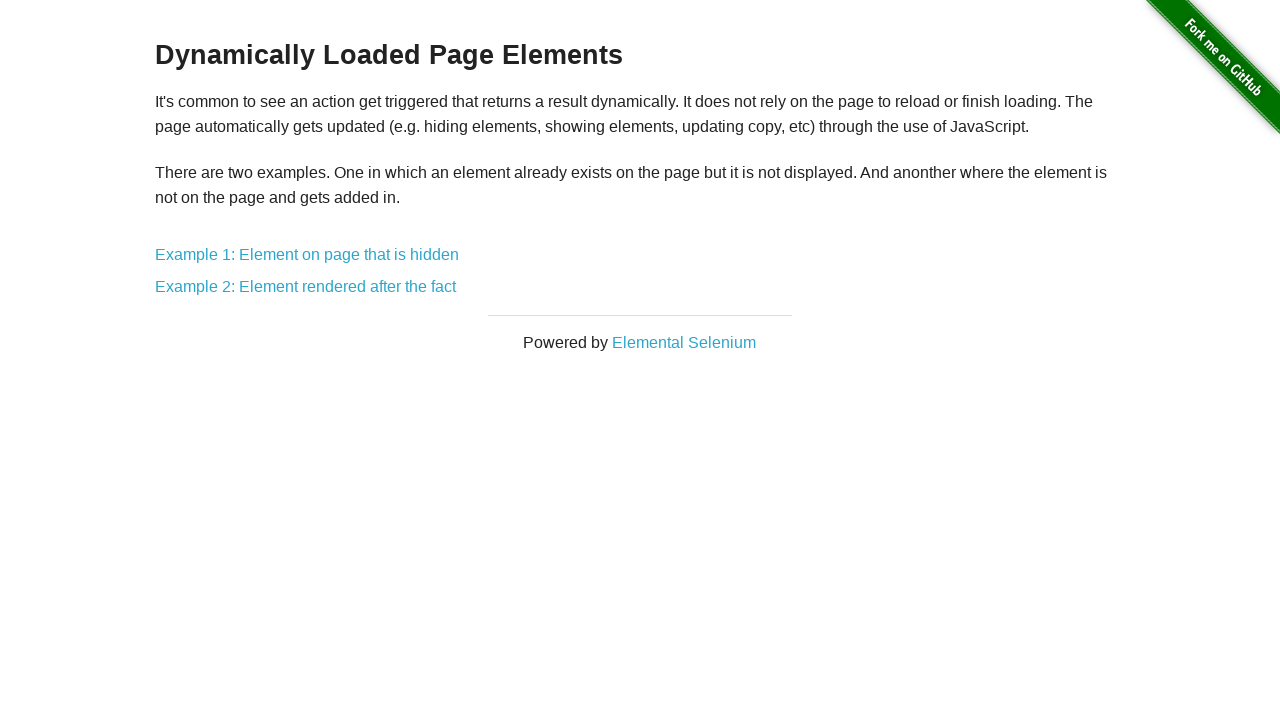

Navigated to dynamic loading page
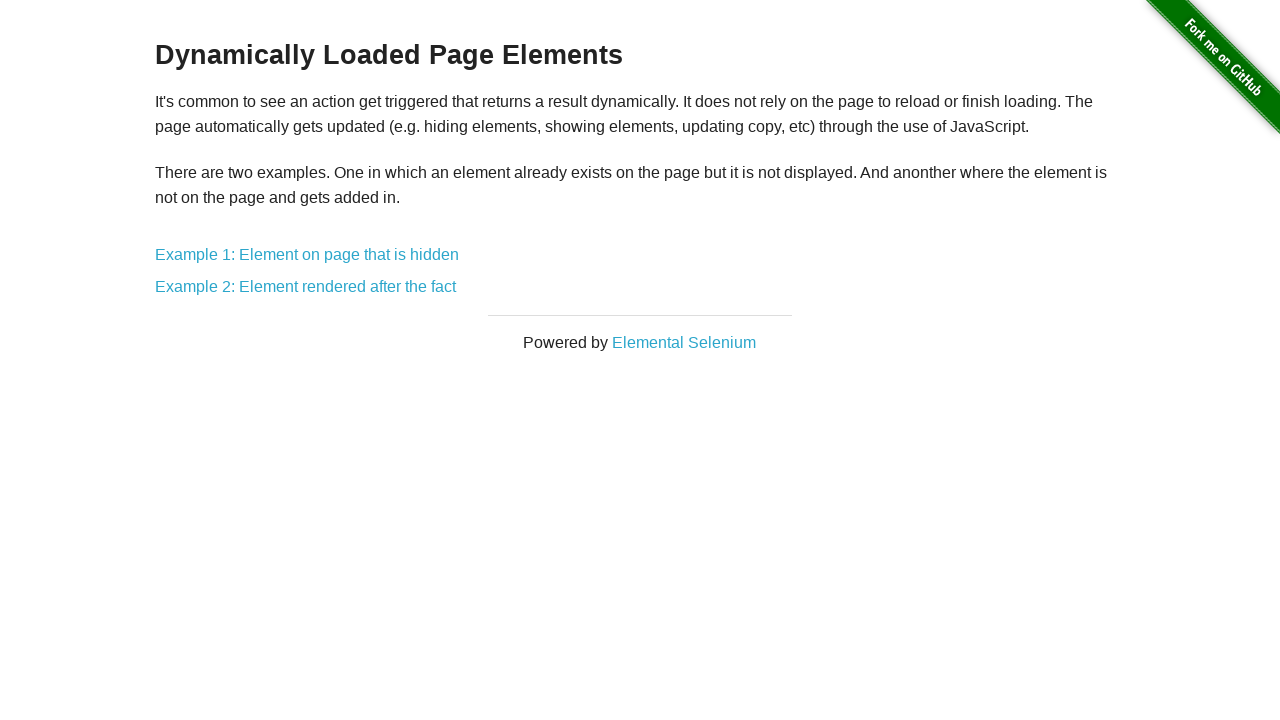

Clicked on Example 2: Element rendered after the fact link at (306, 287) on xpath=//a[contains(text(),'Example 2: Element rendered after the fact')]
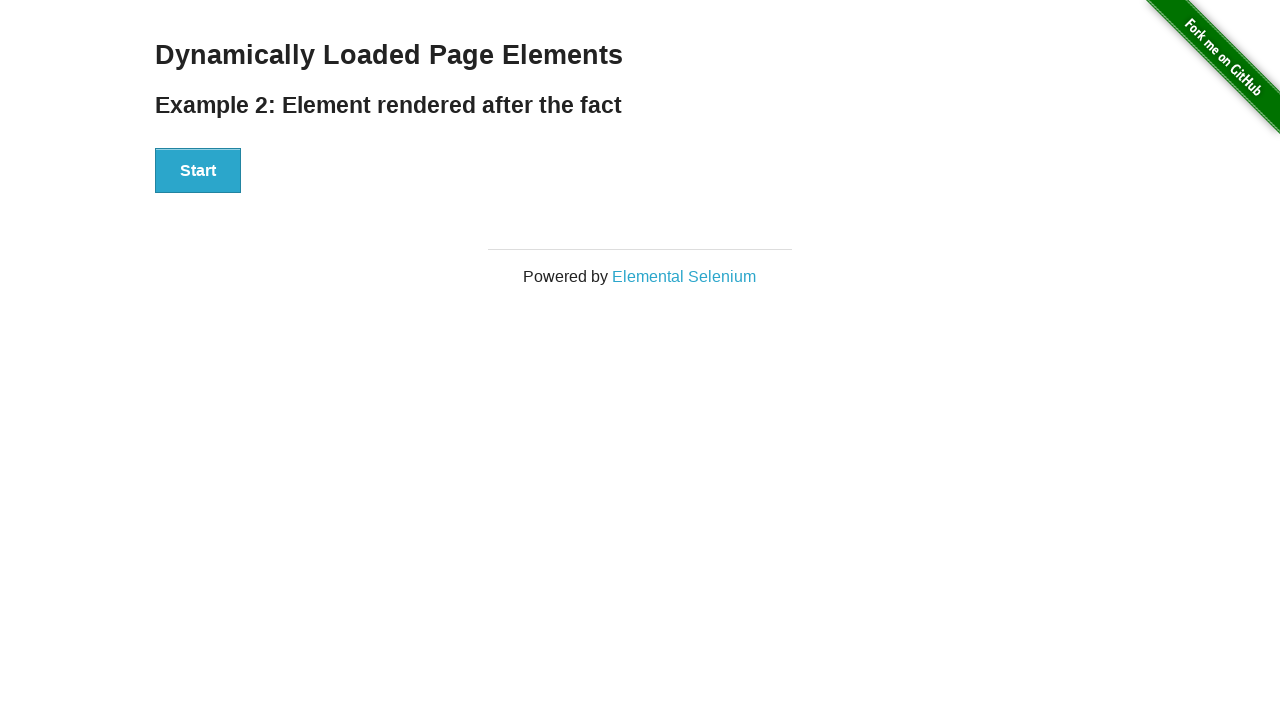

Navigated to Example 2 dynamic loading page
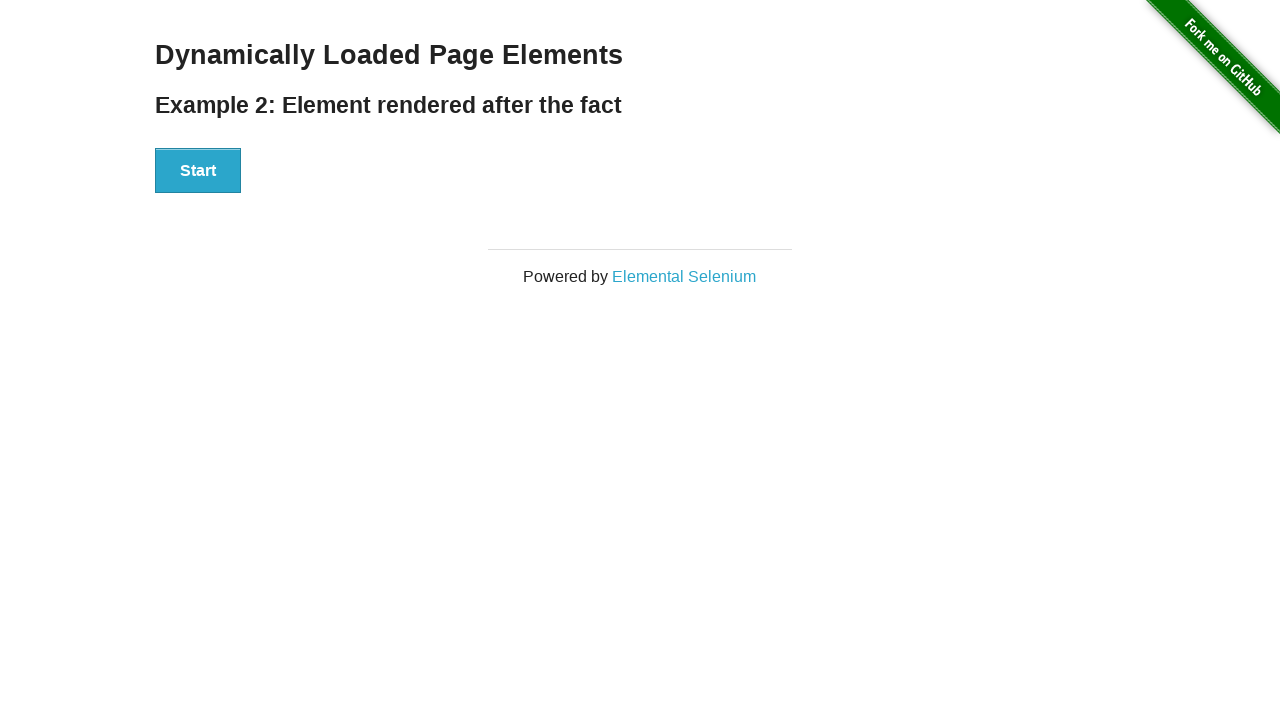

Clicked the Start button to trigger dynamic loading at (198, 171) on xpath=//button[contains(text(),'Start')]
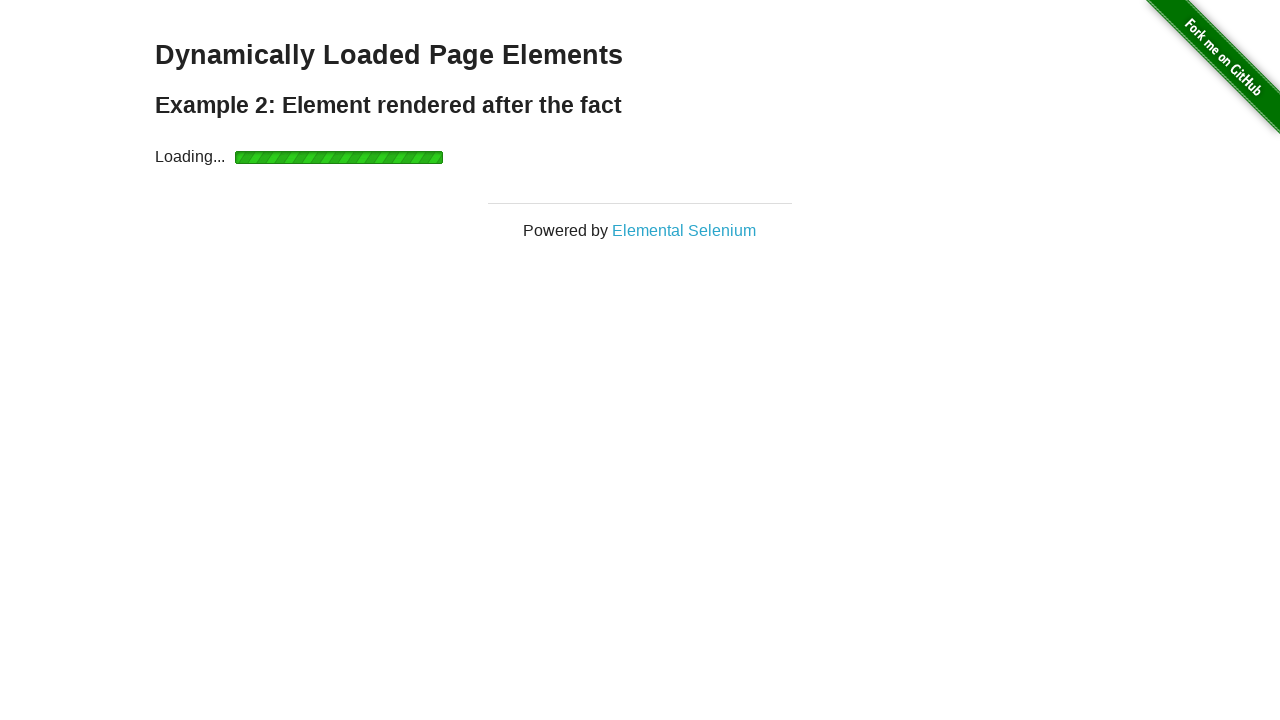

Dynamically loaded h4 element appeared
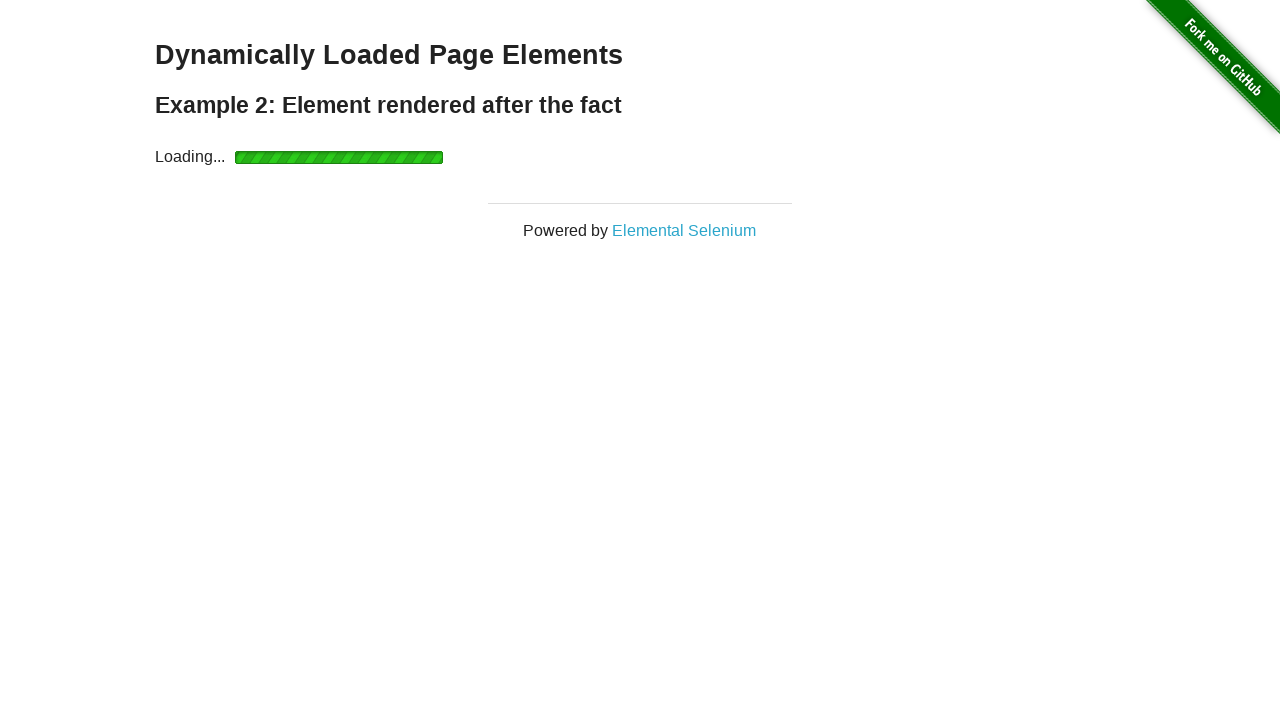

Retrieved text from h4 element: 'Example 2: Element rendered after the fact'
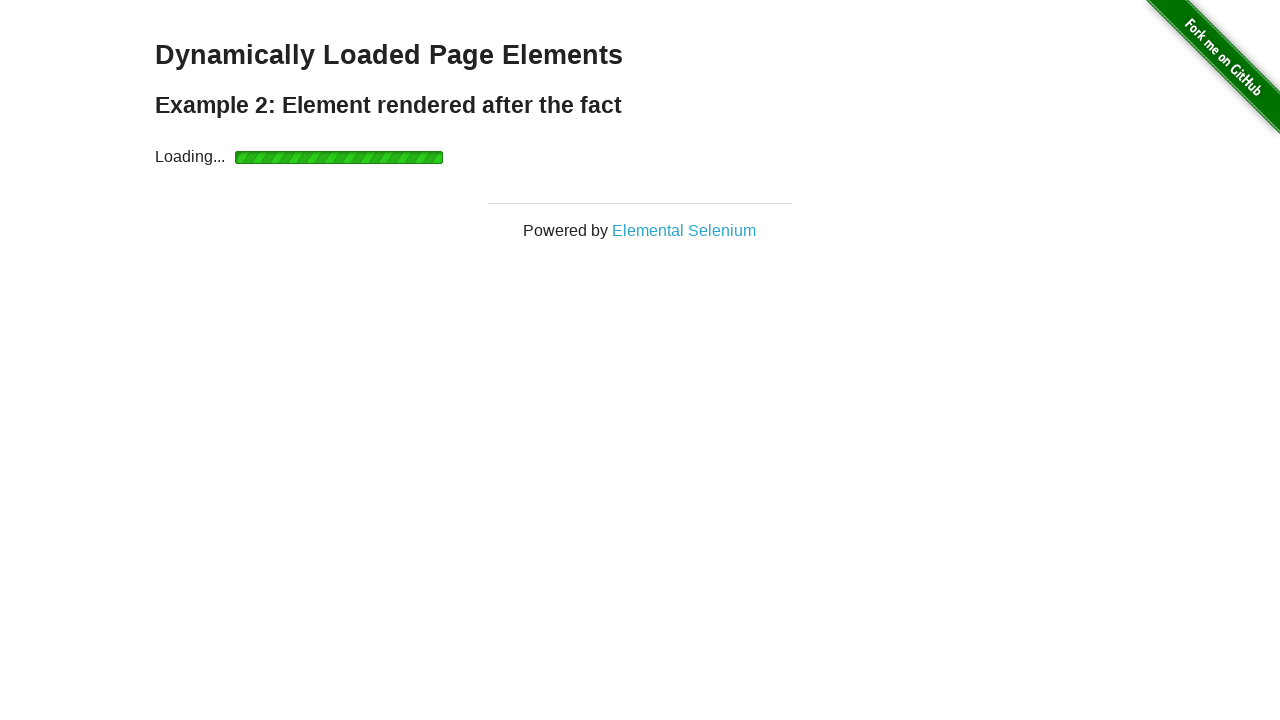

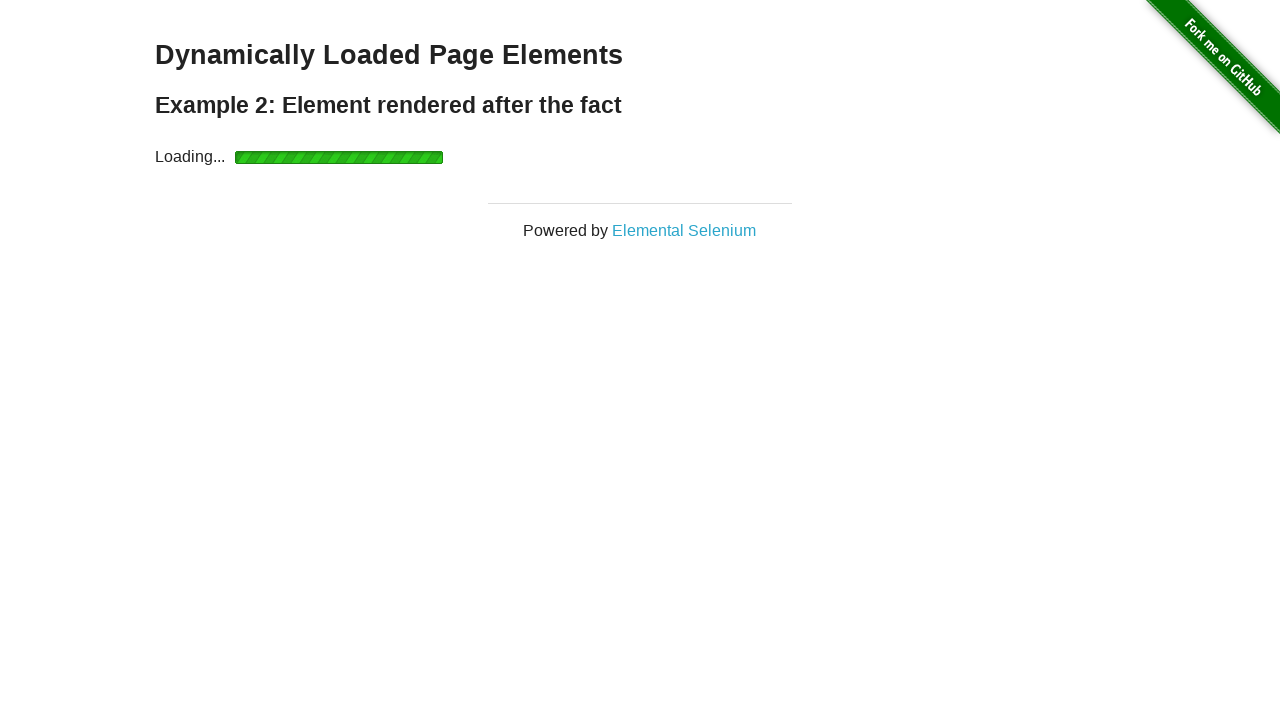